Tests the Playwright documentation homepage by verifying the navbar title text is "Playwright" and clicking the "Get Started" button

Starting URL: https://playwright.dev/

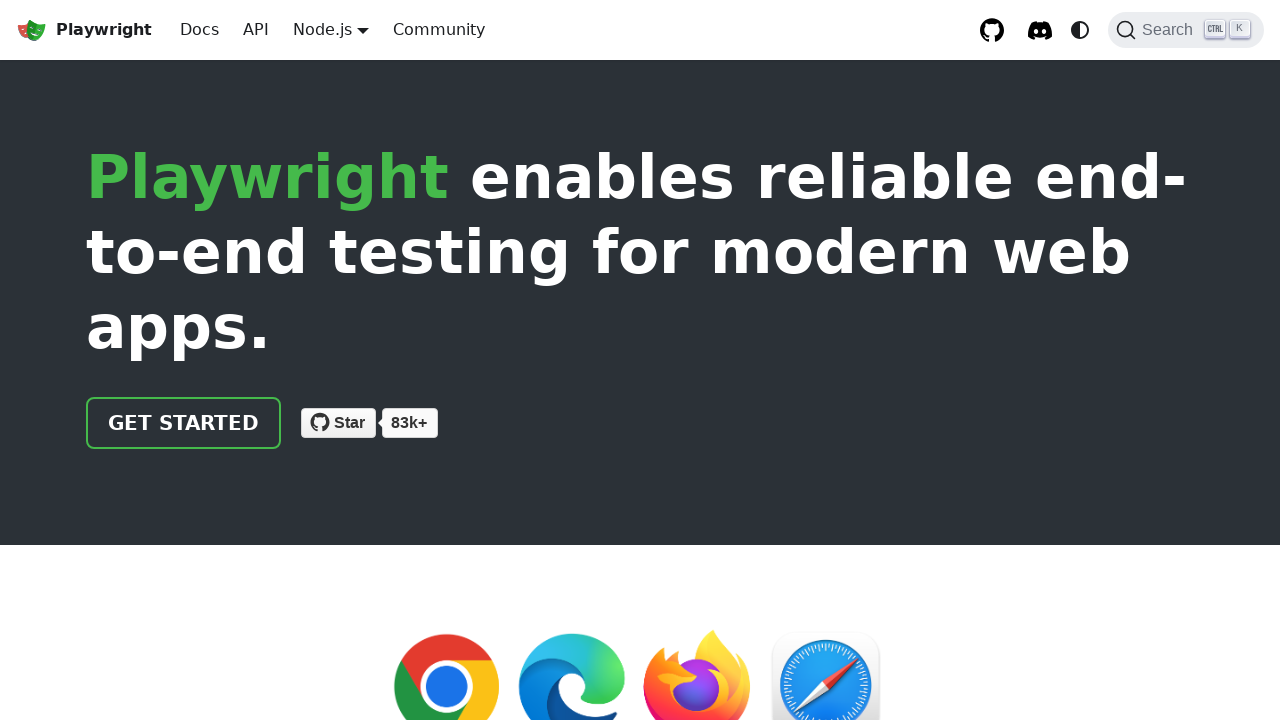

Retrieved navbar title text
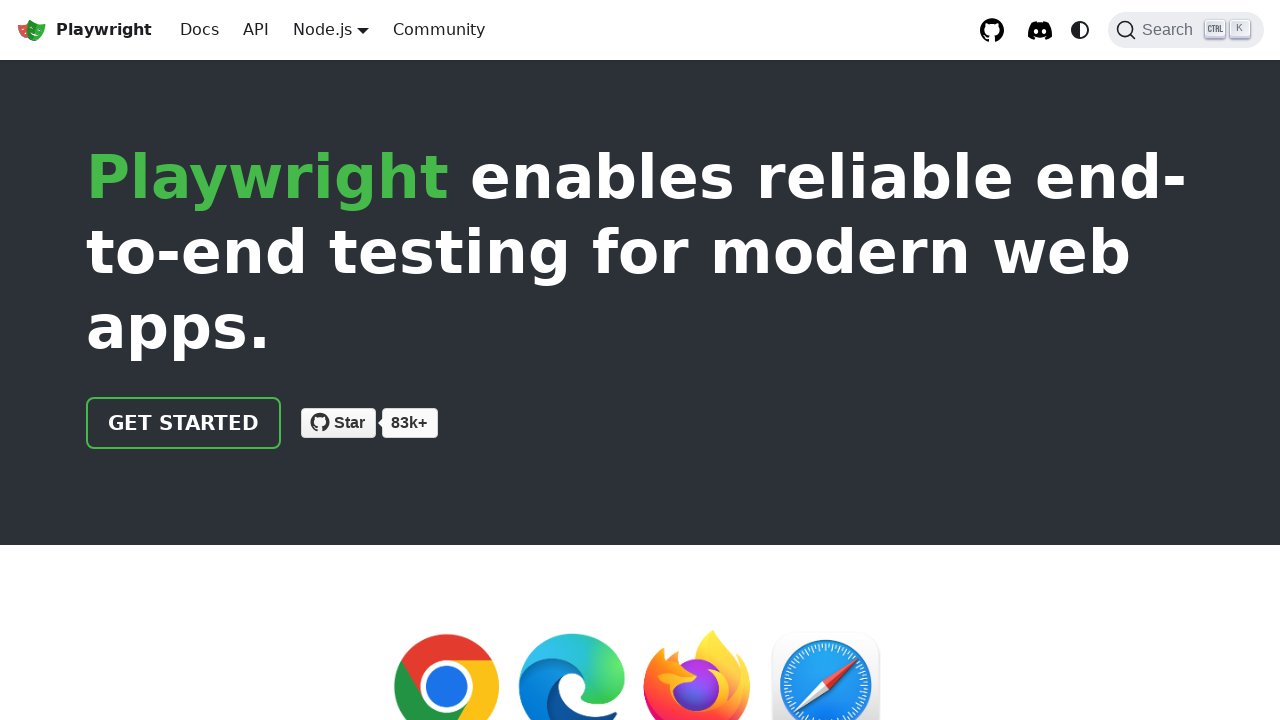

Verified navbar title is 'Playwright'
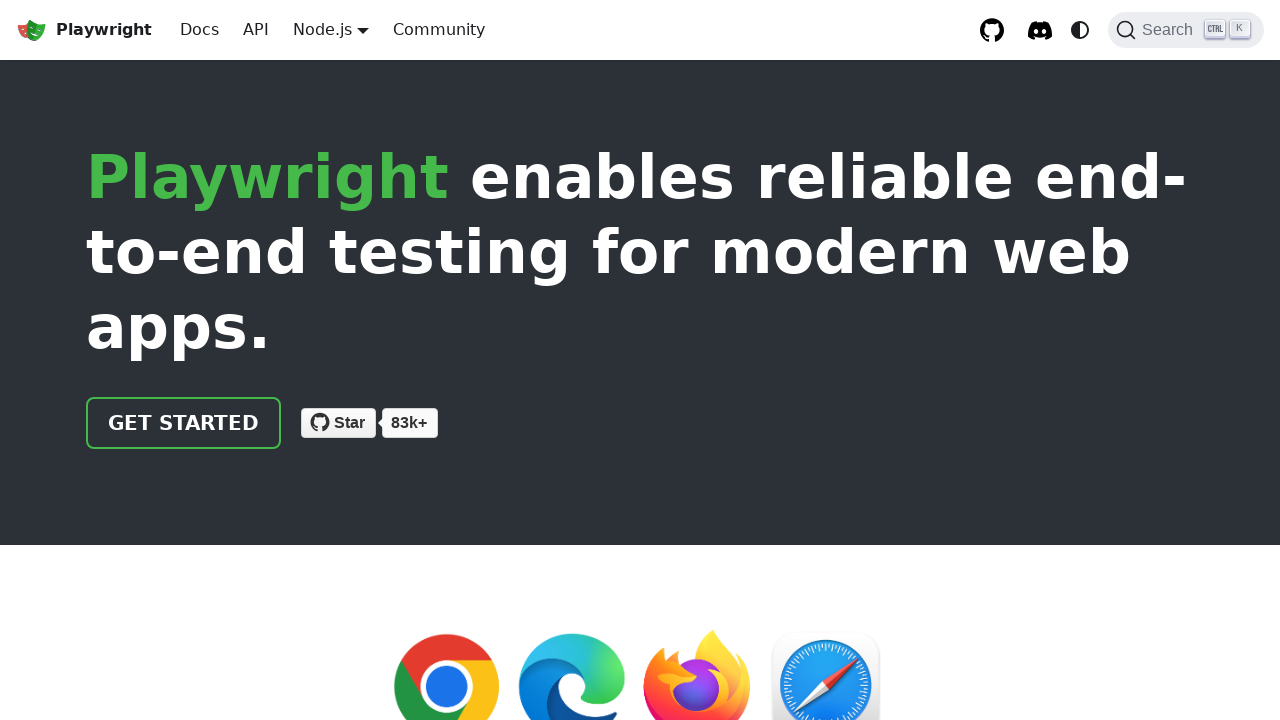

Clicked the 'Get Started' button at (184, 423) on xpath=//*[@class='getStarted_Sjon']
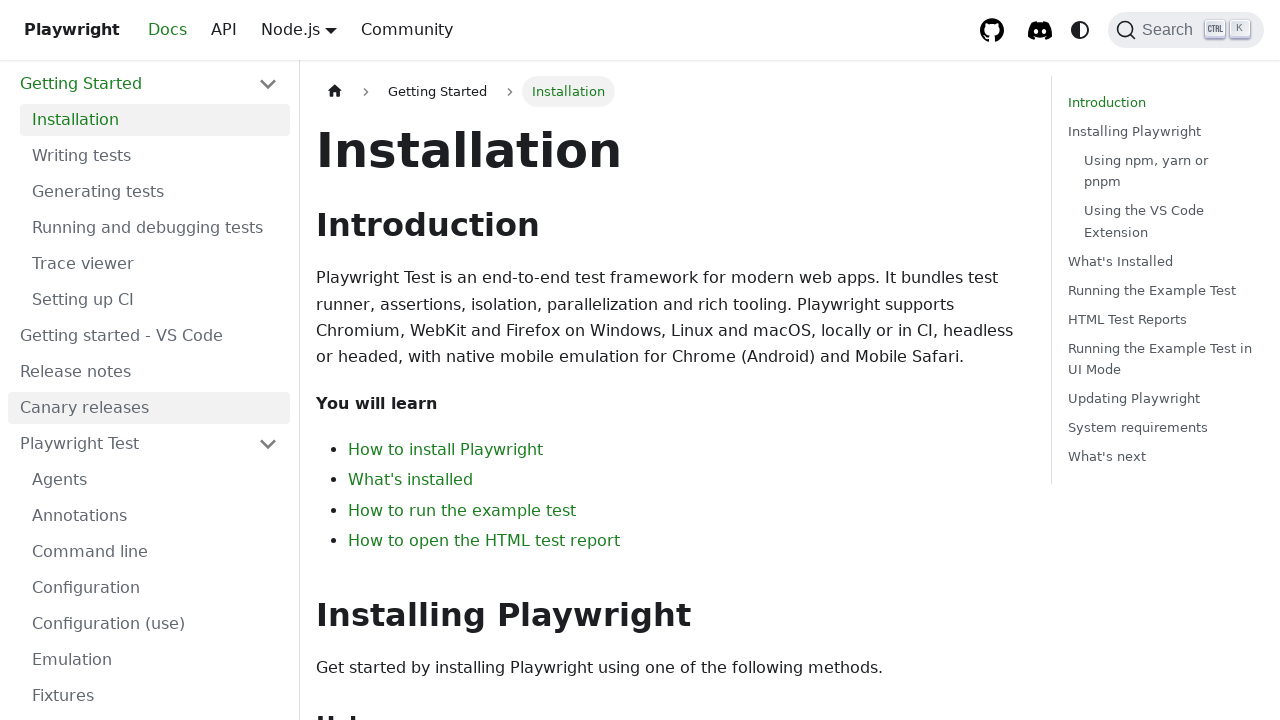

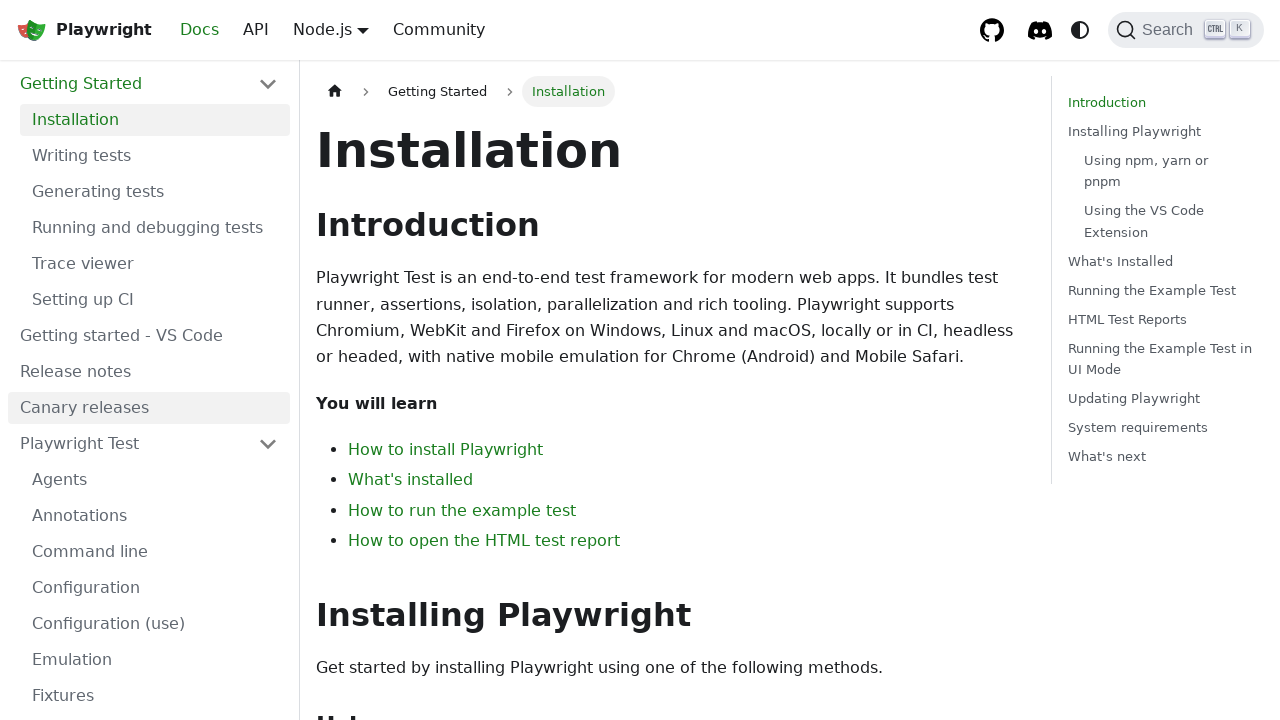